Tests dynamic loading functionality where an element is initially hidden, clicking a start button triggers a loading bar, then verifies that "Hello World!" text appears after the loading completes.

Starting URL: http://the-internet.herokuapp.com/dynamic_loading/1

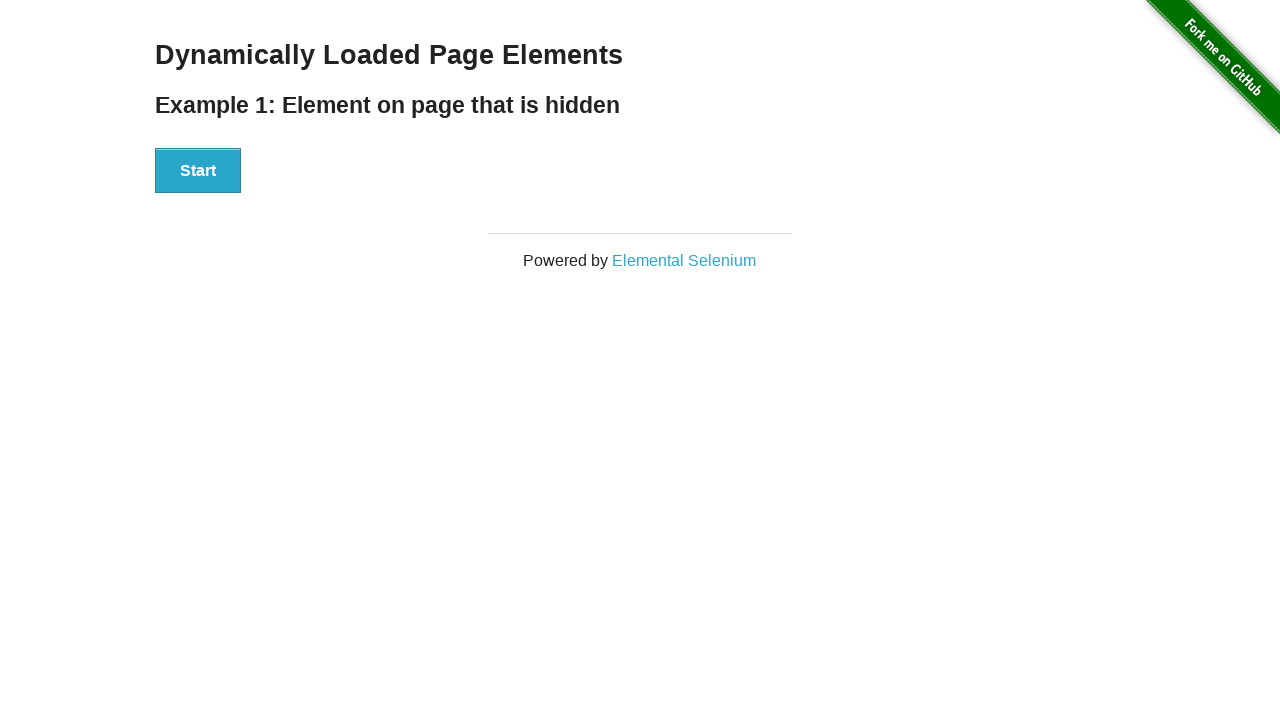

Clicked the Start button to trigger dynamic loading at (198, 171) on #start button
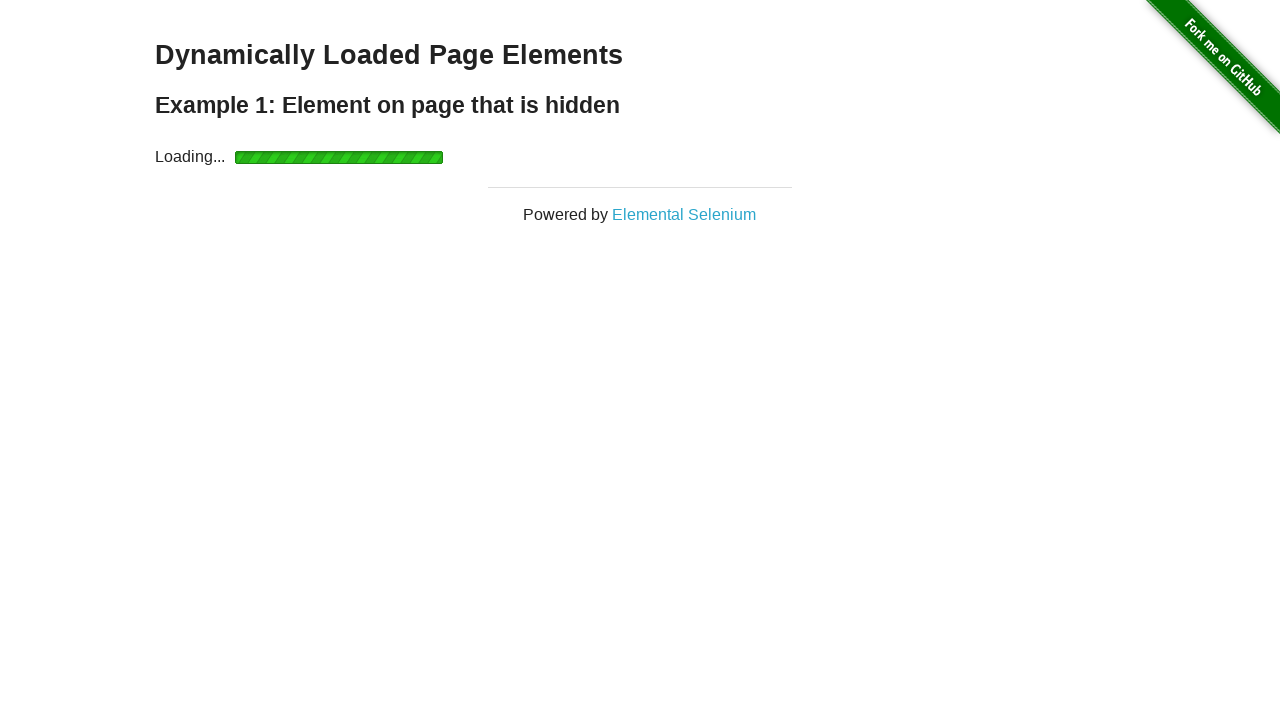

Waited for loading to complete and finish element to become visible
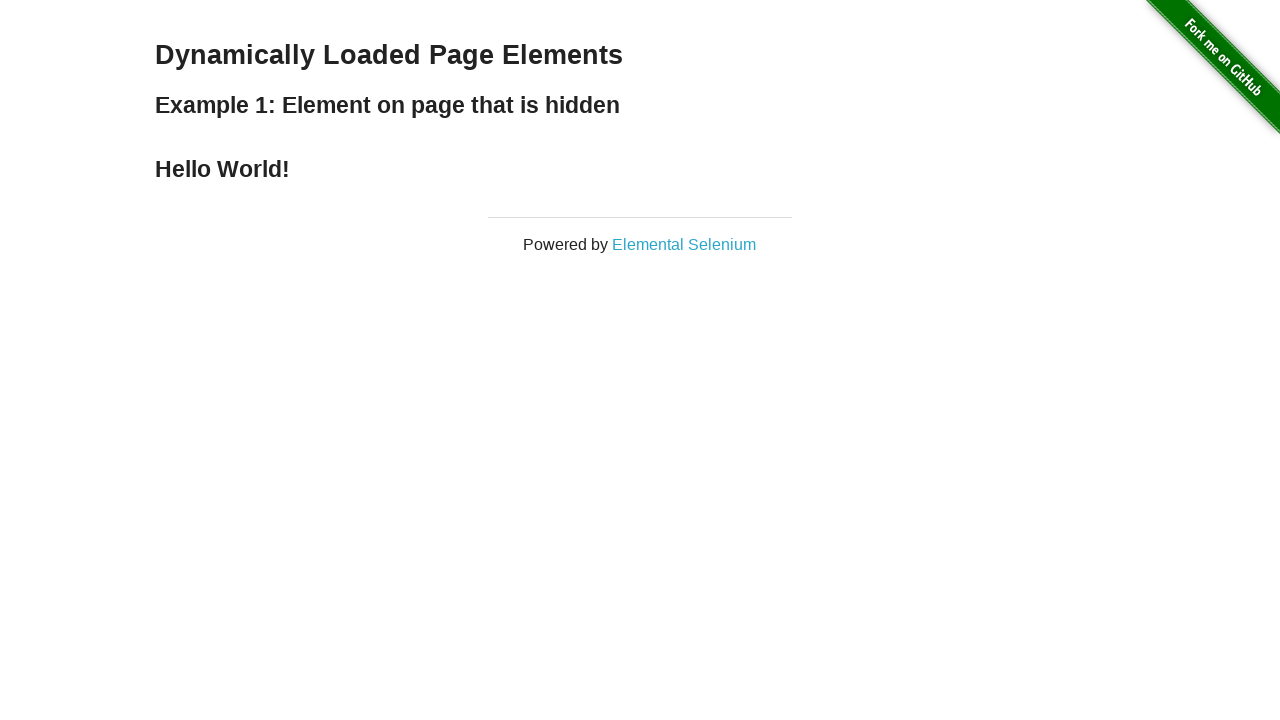

Verified that 'Hello World!' text appeared after loading completed
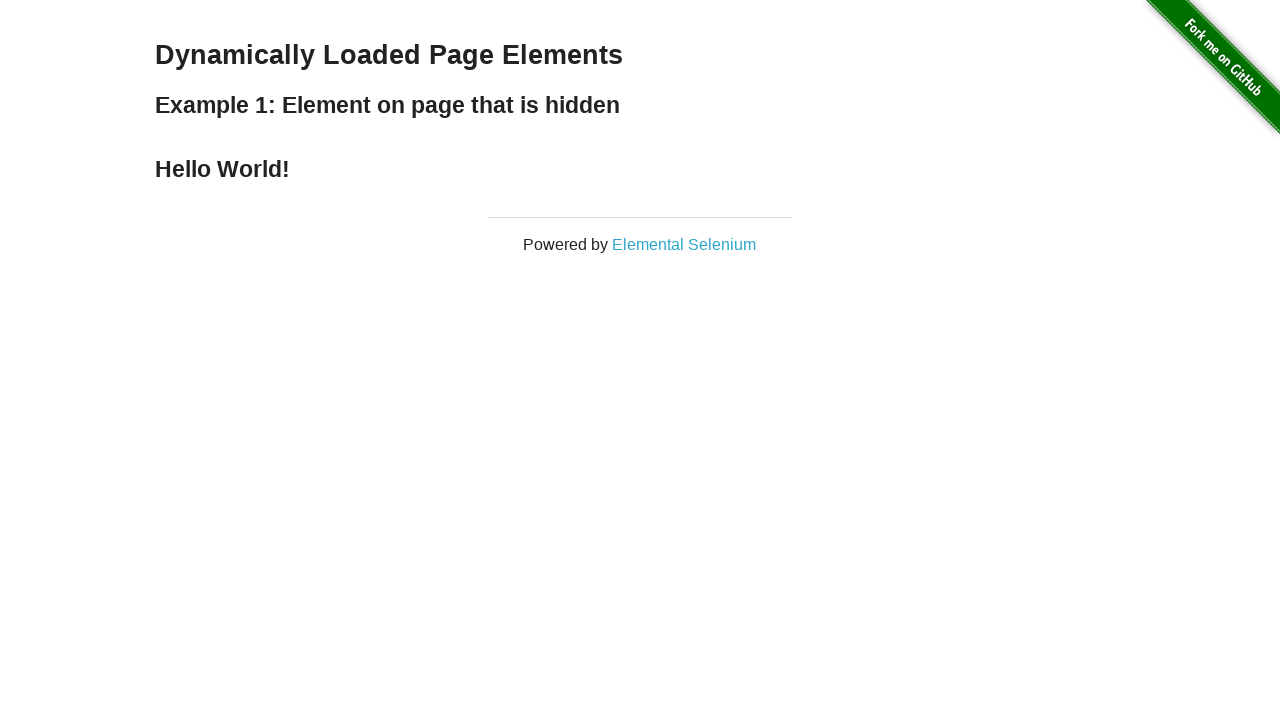

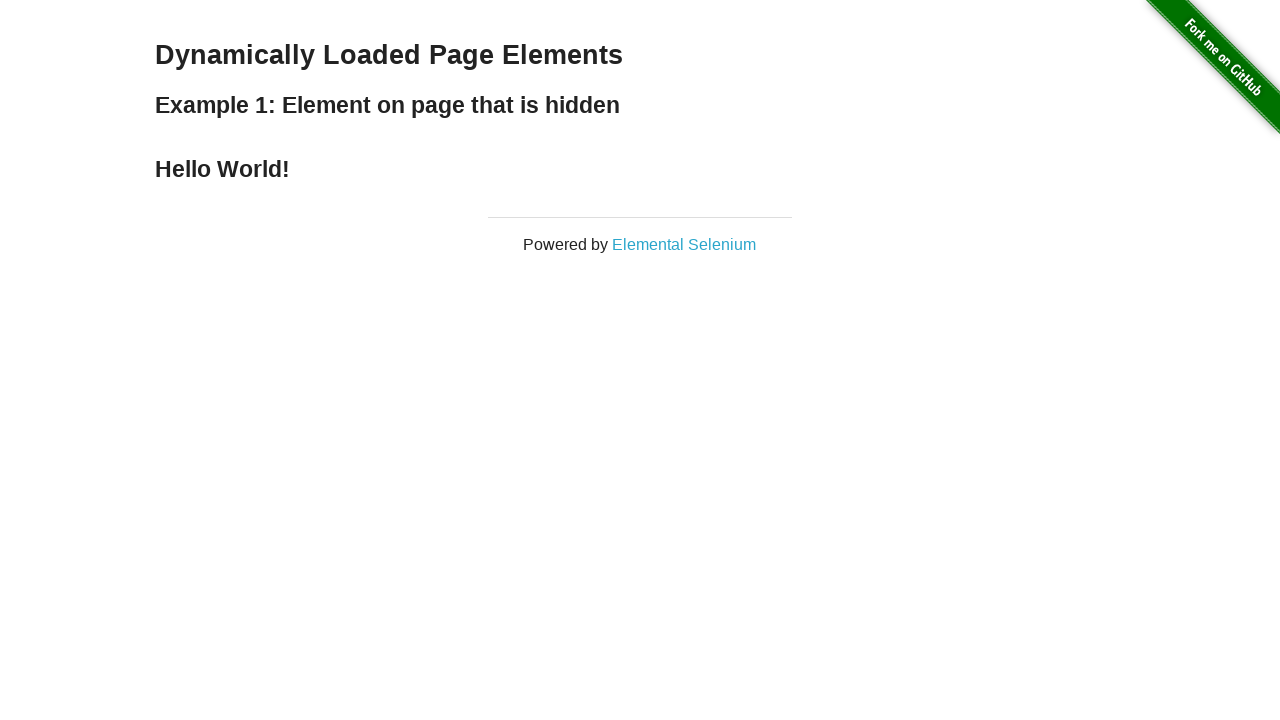